Tests an e-commerce flow on Demoblaze demo site by navigating to Laptops category, selecting a MacBook Air product, adding it to cart, and verifying the cart contents.

Starting URL: https://www.demoblaze.com/

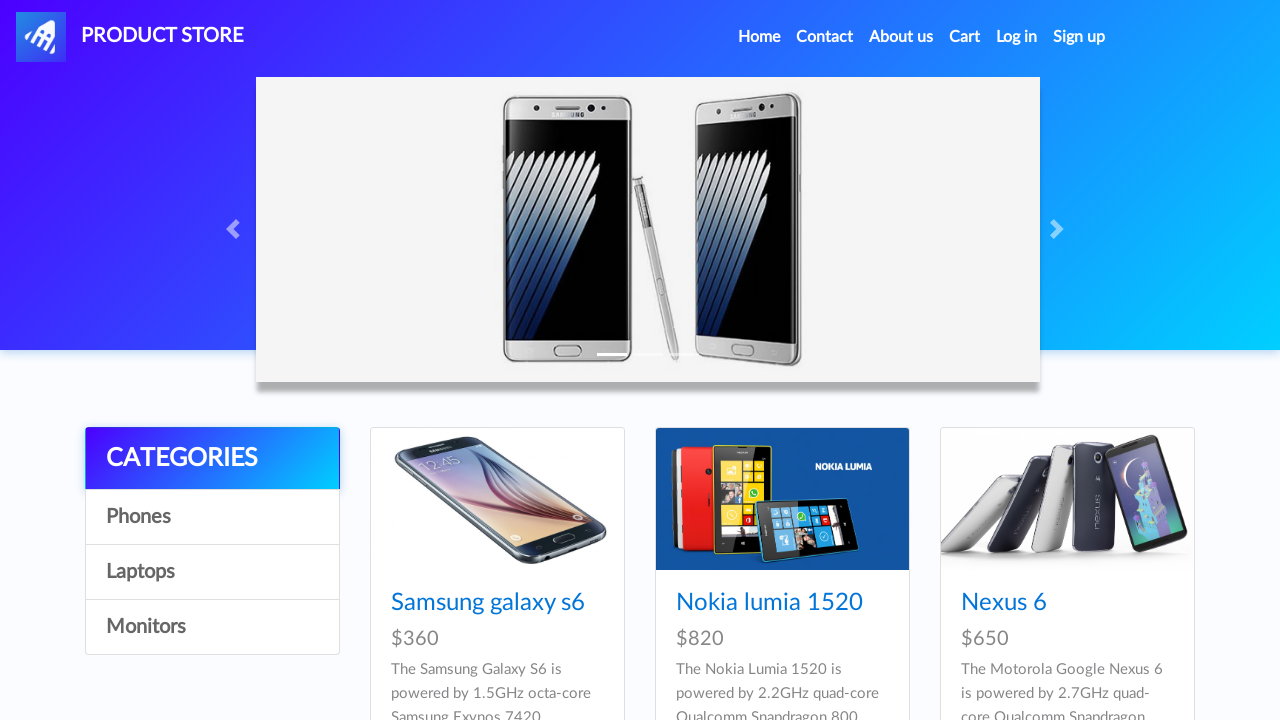

Clicked on Laptops category at (212, 572) on text=Laptops
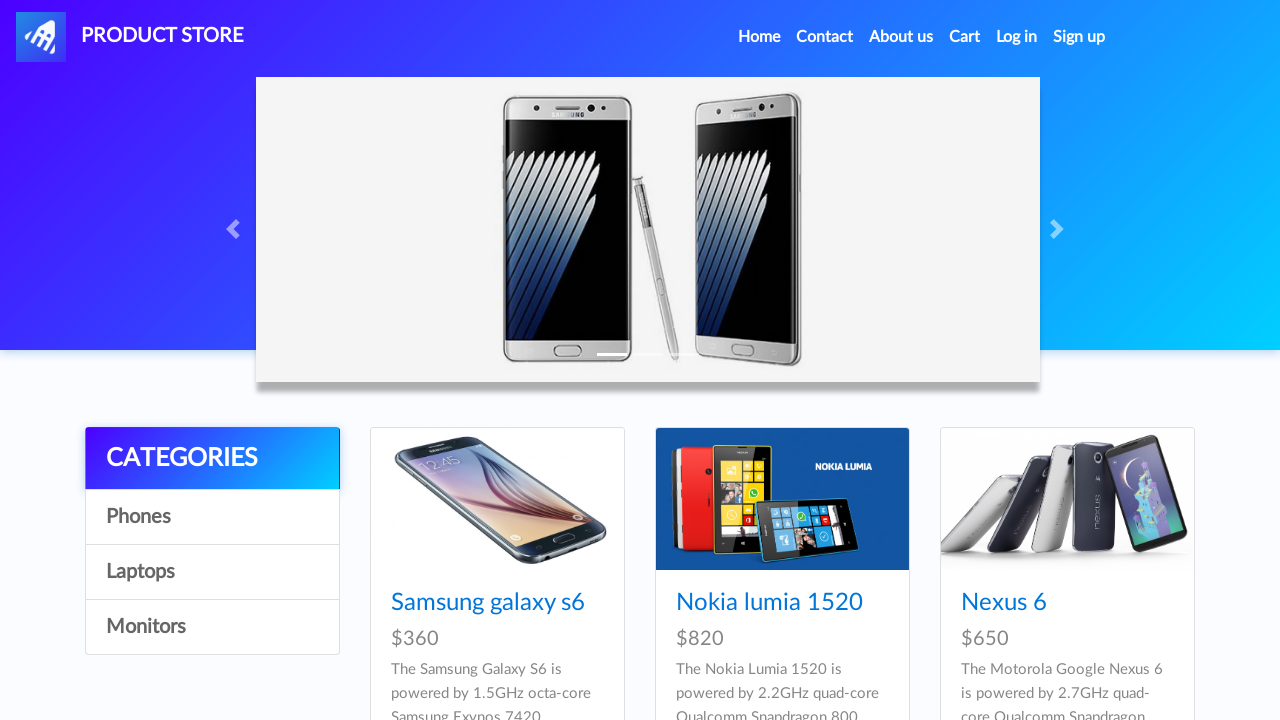

Waited for products to load
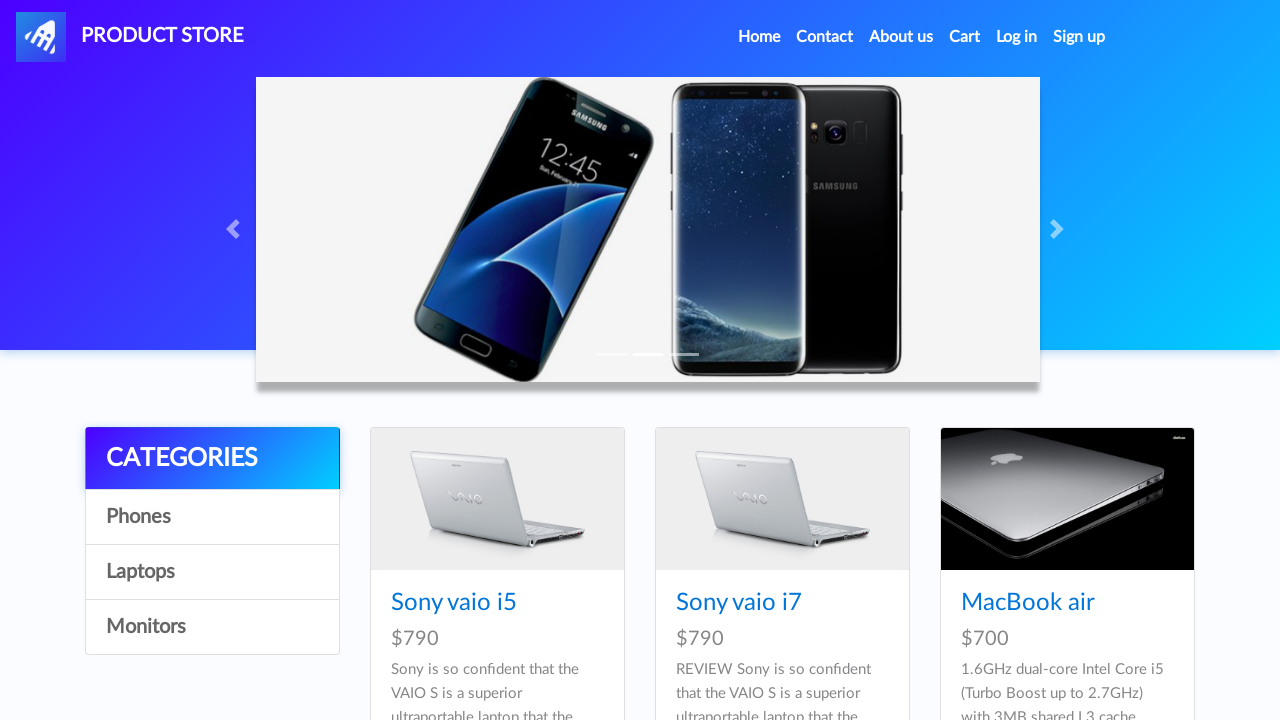

Clicked on MacBook air product at (1028, 603) on text=MacBook air
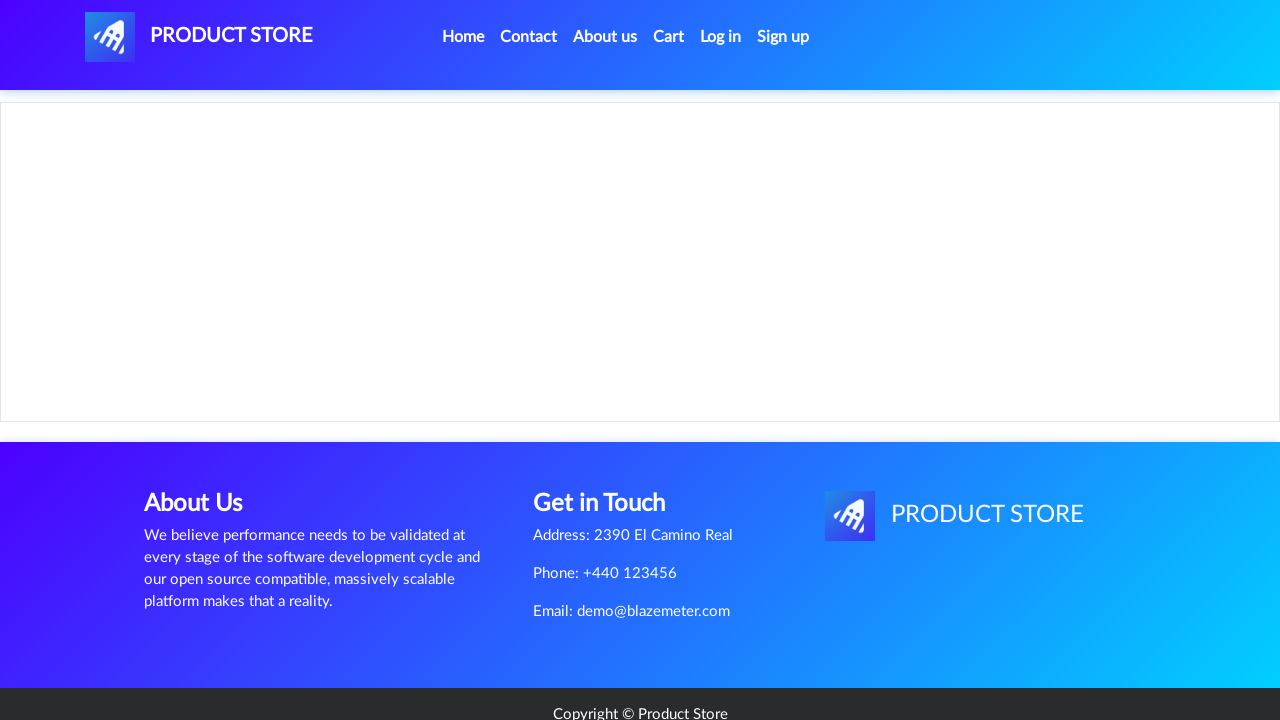

Waited for product page to load
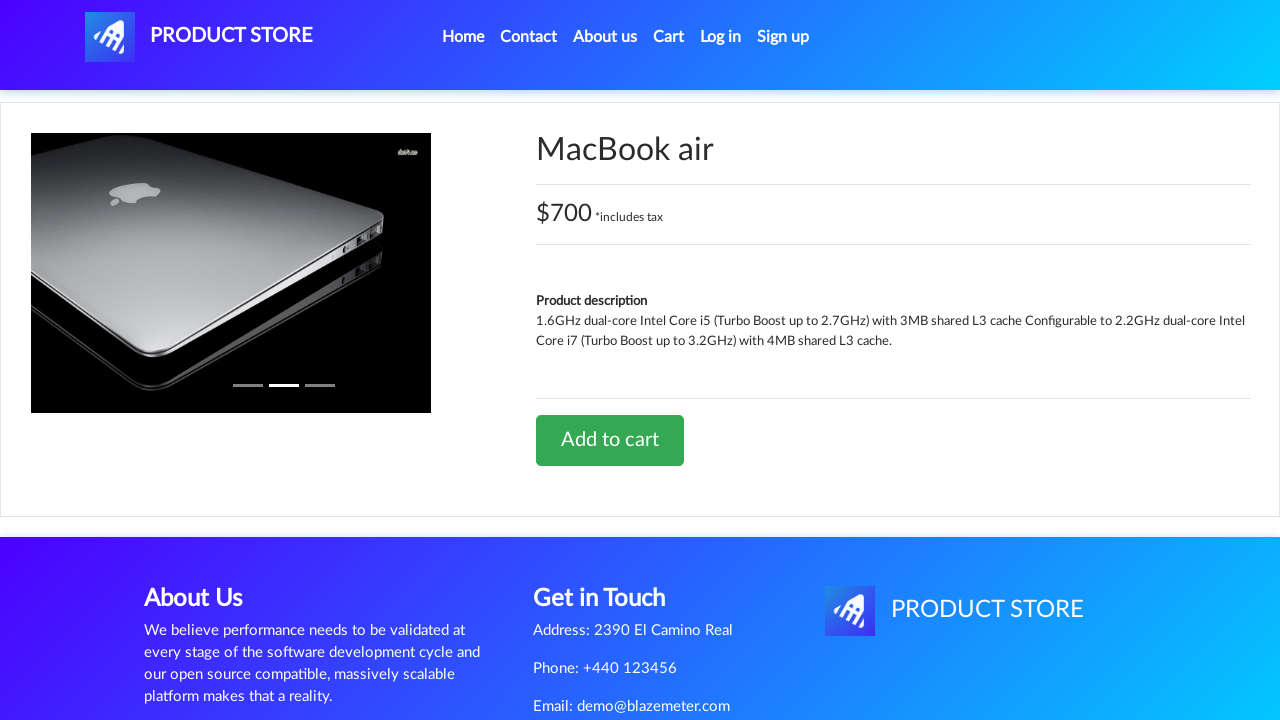

Clicked Add to cart button at (610, 440) on a.btn-success:has-text('Add to cart')
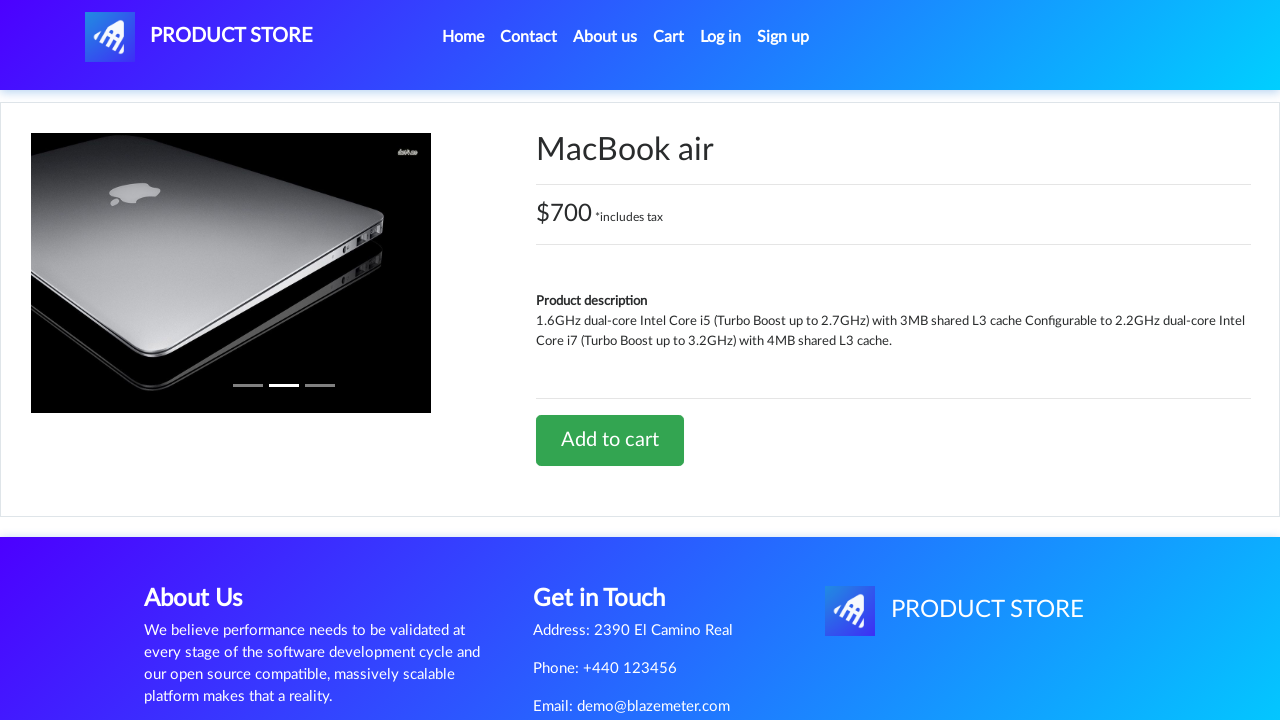

Accepted alert dialog confirmation
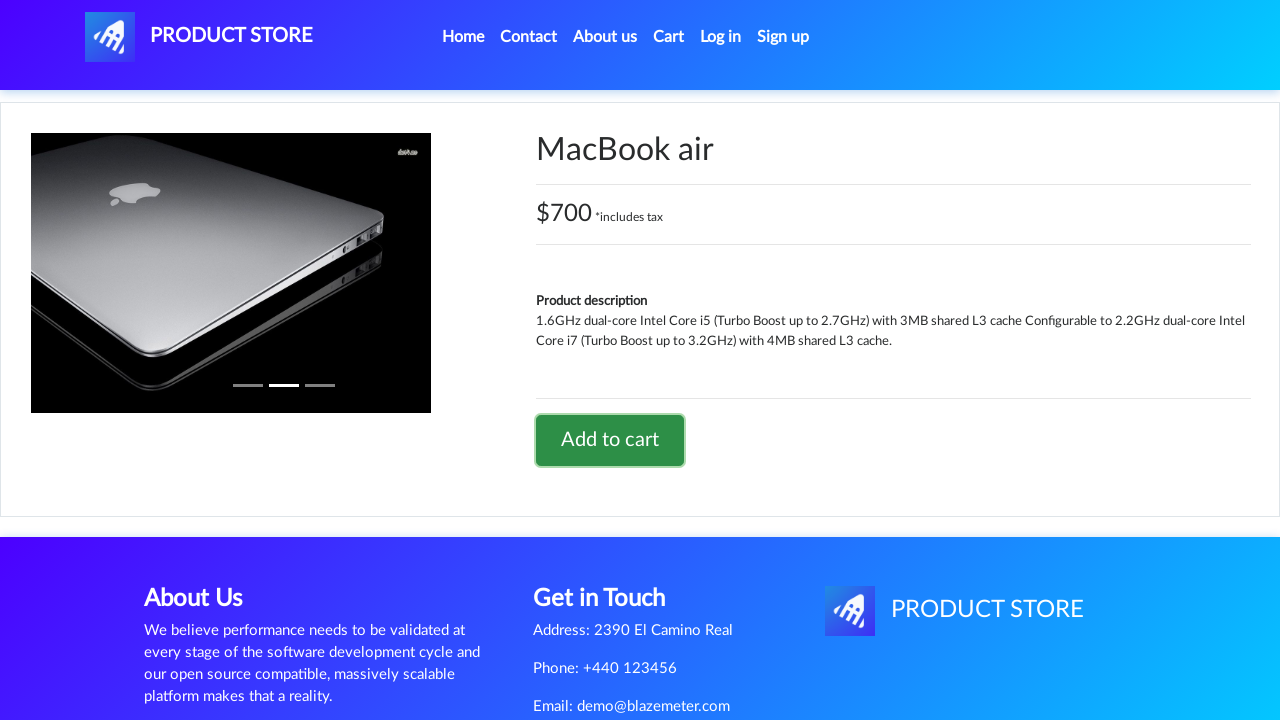

Waited for alert to be processed
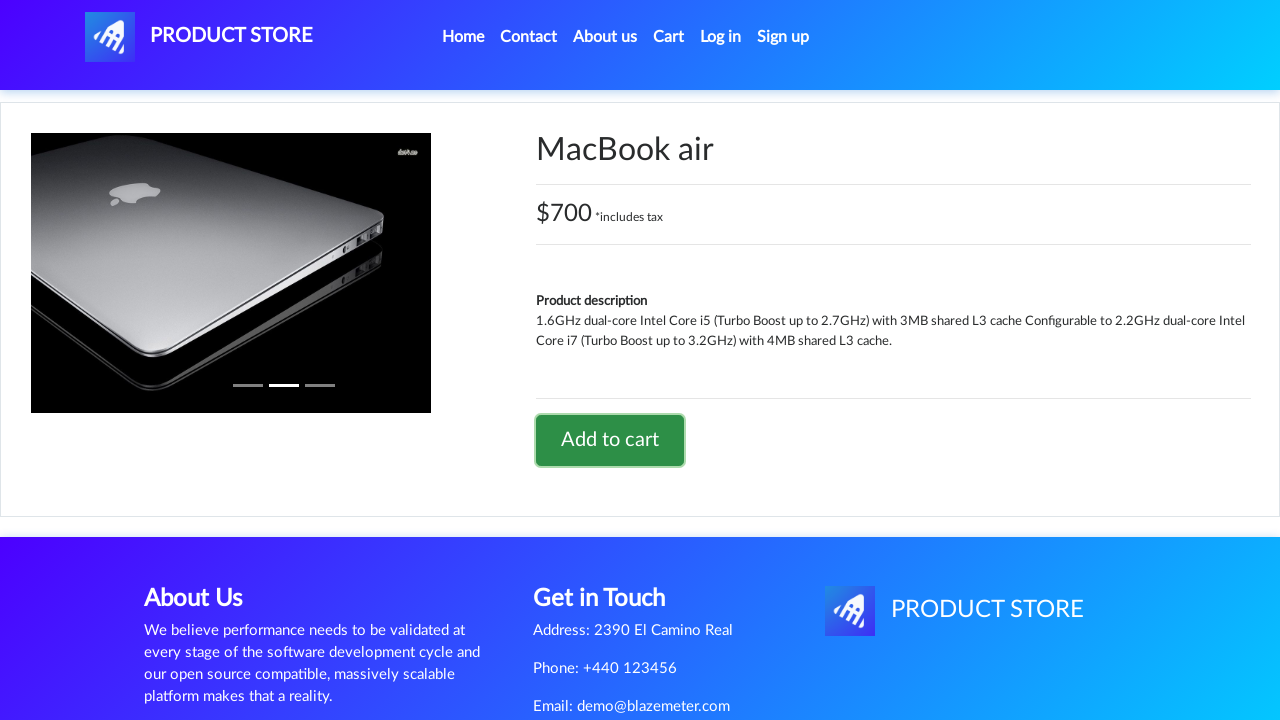

Clicked on Cart to view cart contents at (669, 37) on text=Cart
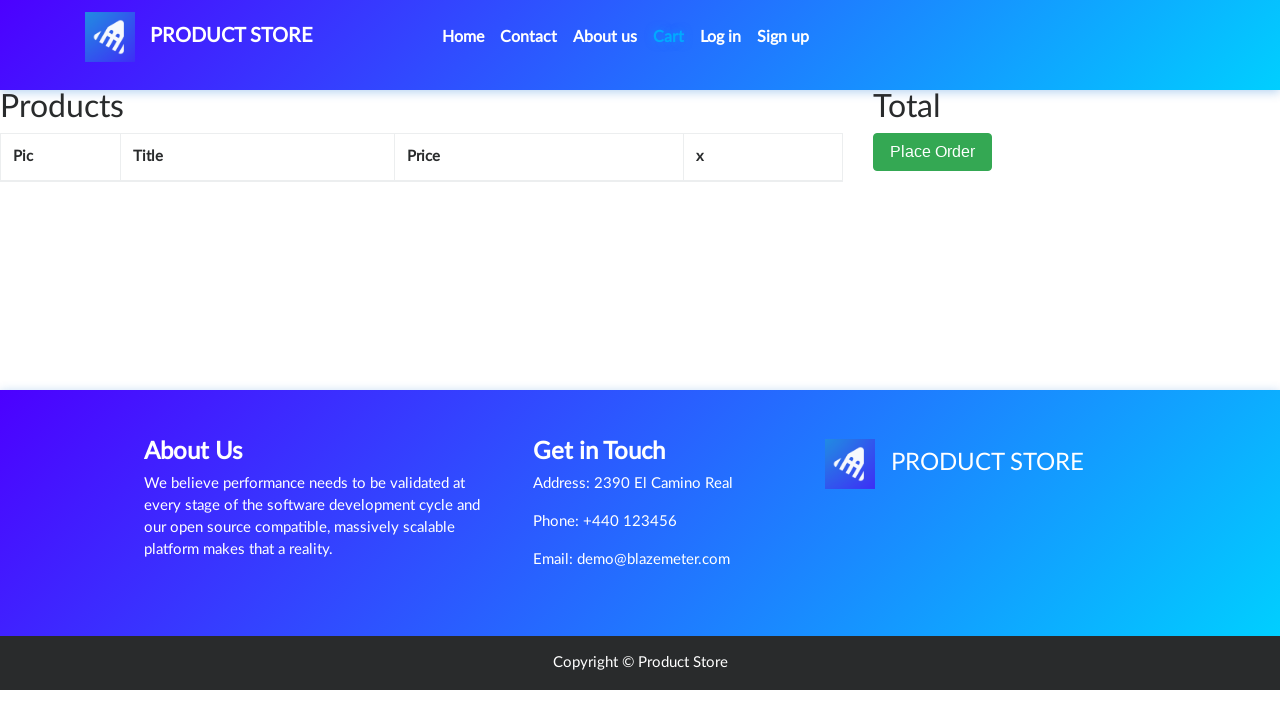

Waited for cart page to load
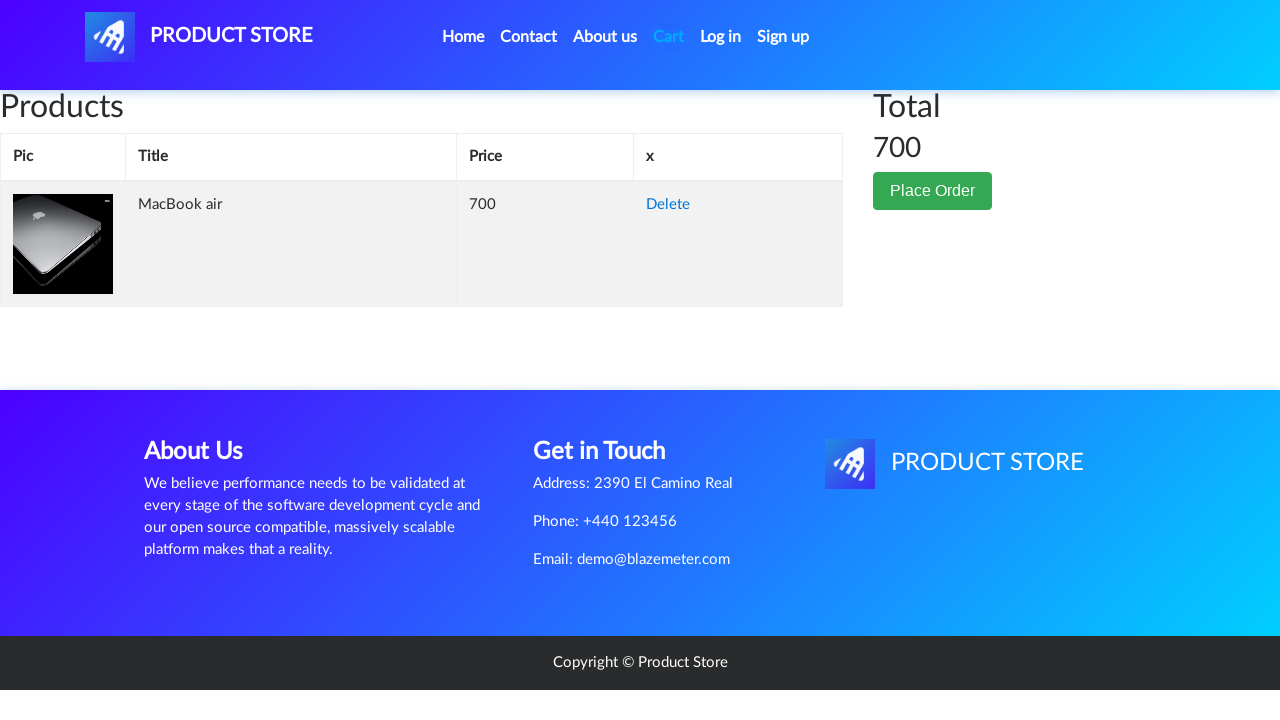

Verified cart items are displayed in the table
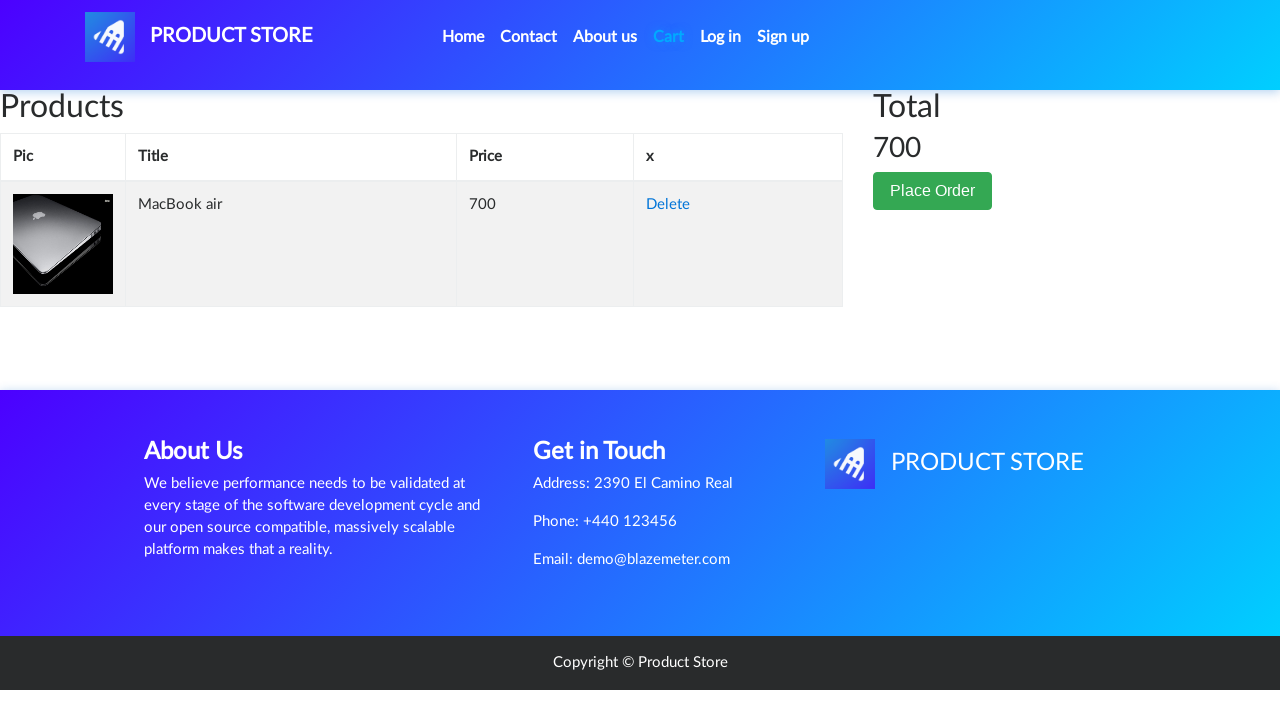

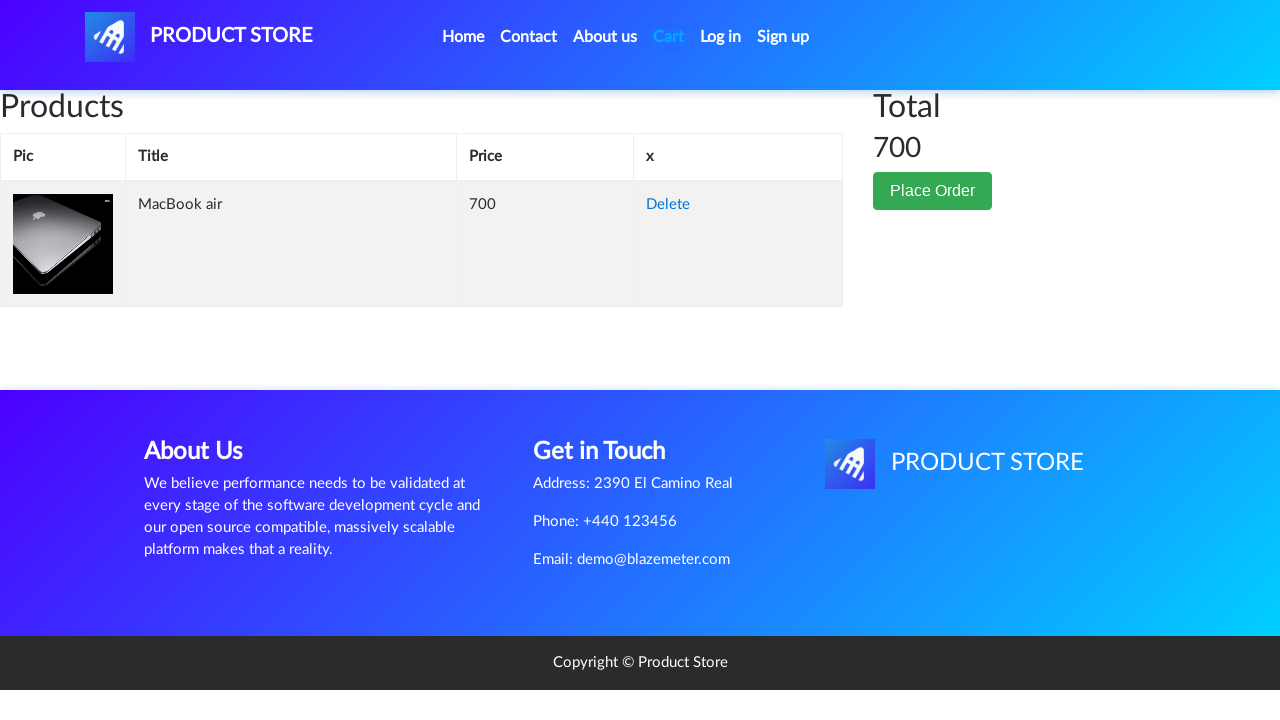